Tests table interactions by reading table data, counting rows and columns, and sorting the table by clicking on column headers

Starting URL: https://training-support.net/webelements/tables

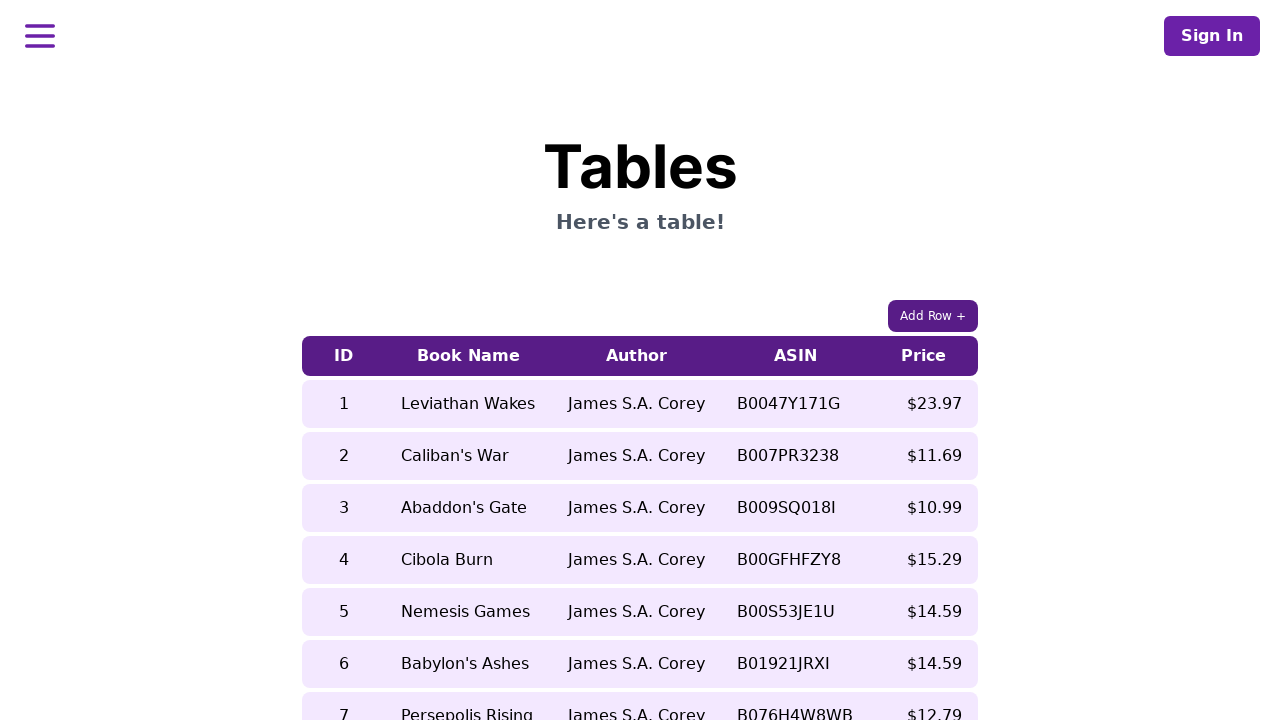

Waited for table to be present
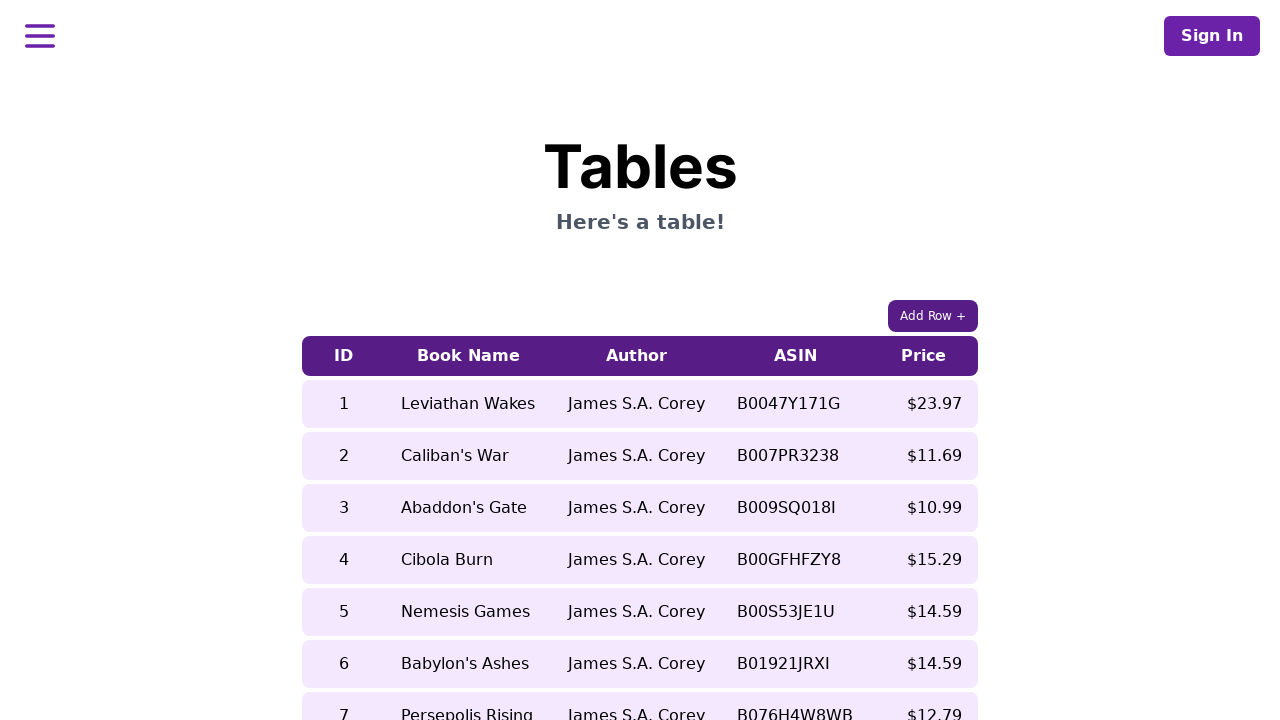

Counted table rows: 9 rows found
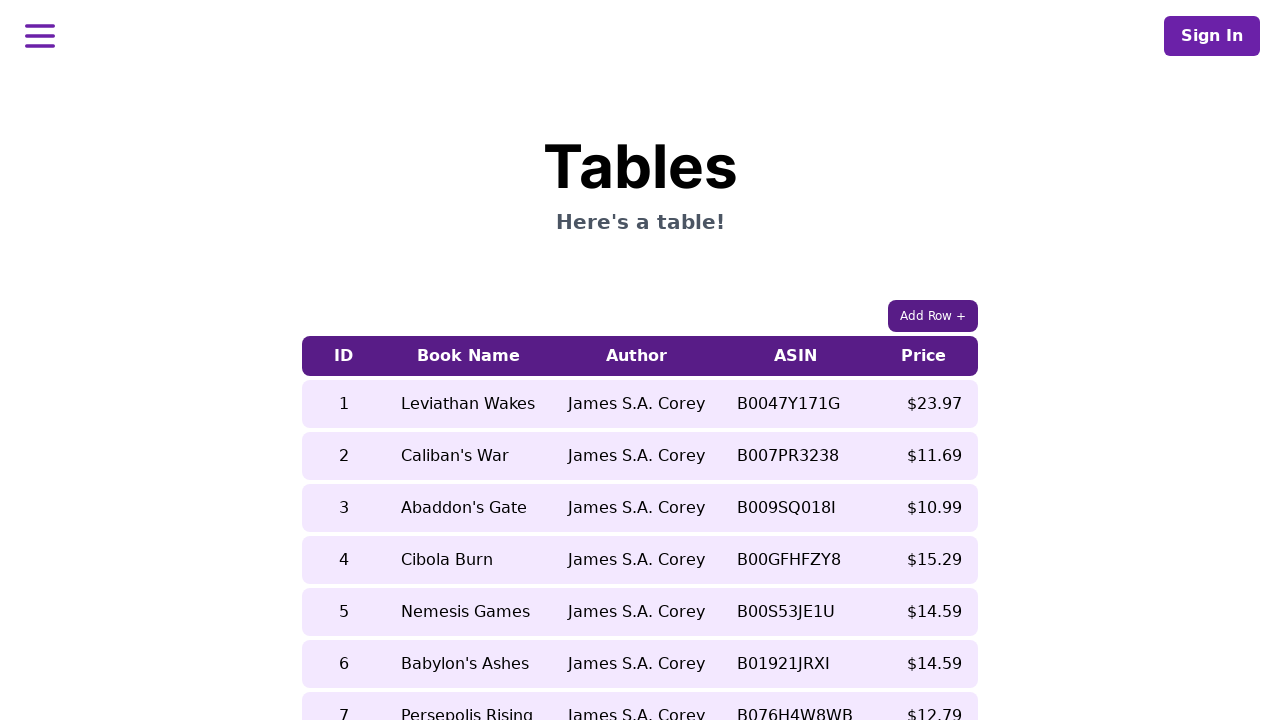

Counted table columns: 5 columns found
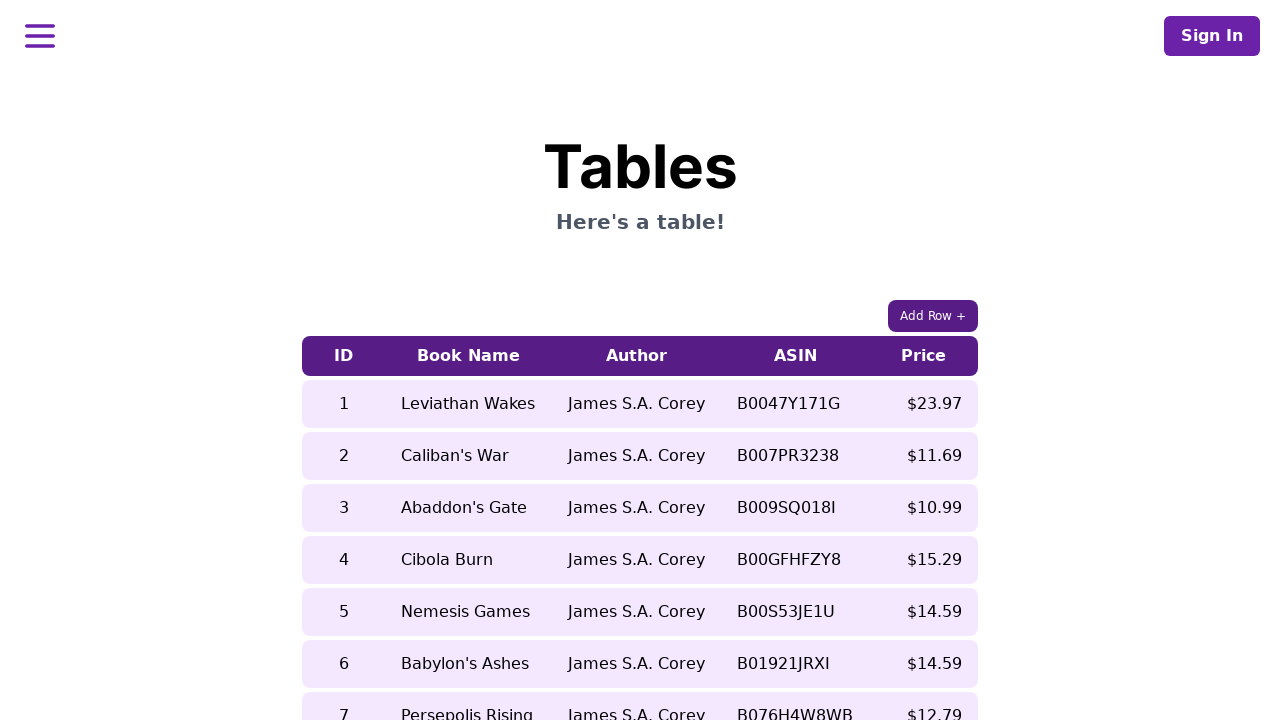

Retrieved book name from 5th row before sorting: Nemesis Games
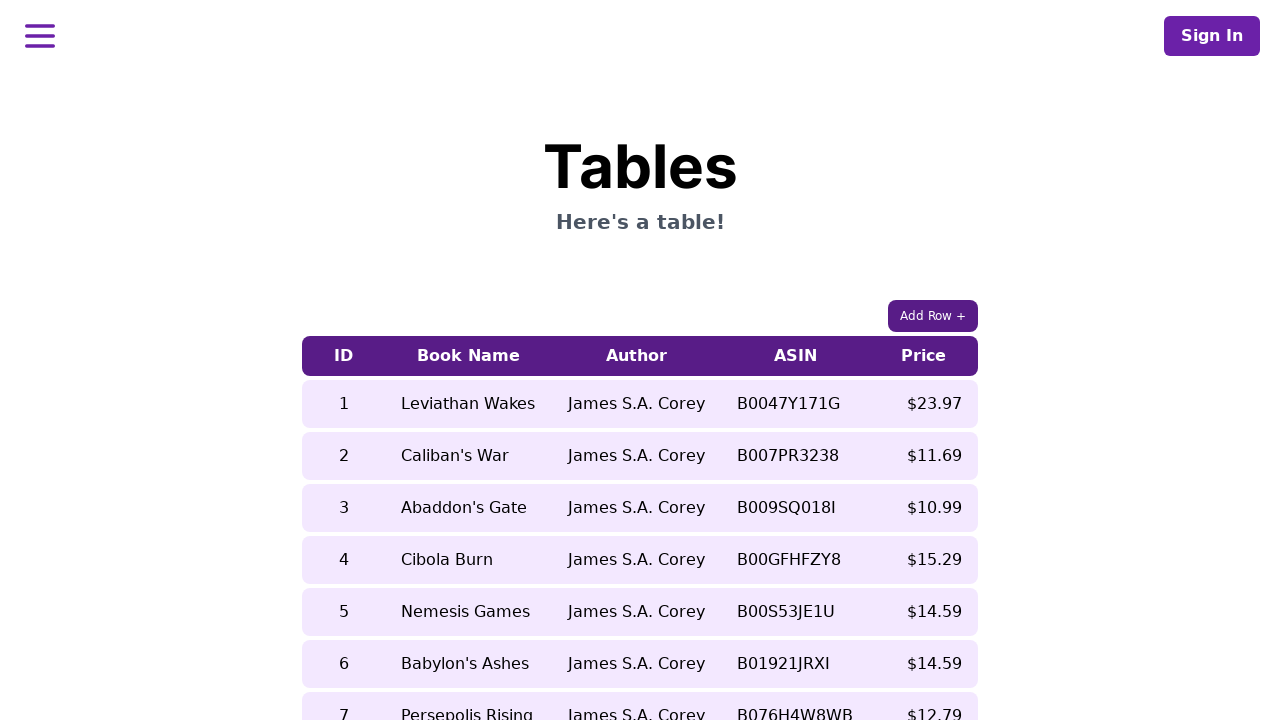

Clicked Price column header to sort table at (924, 356) on xpath=//table/thead/tr/th[5]
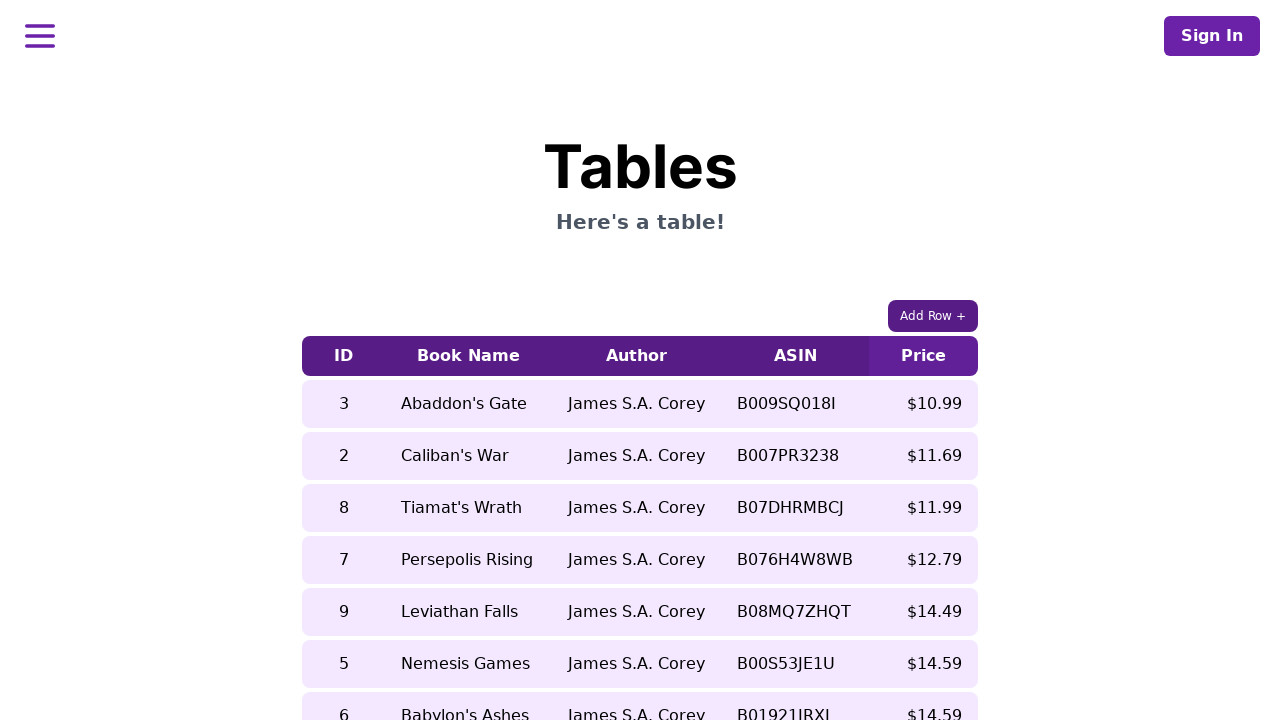

Retrieved book name from 5th row after sorting: Leviathan Falls
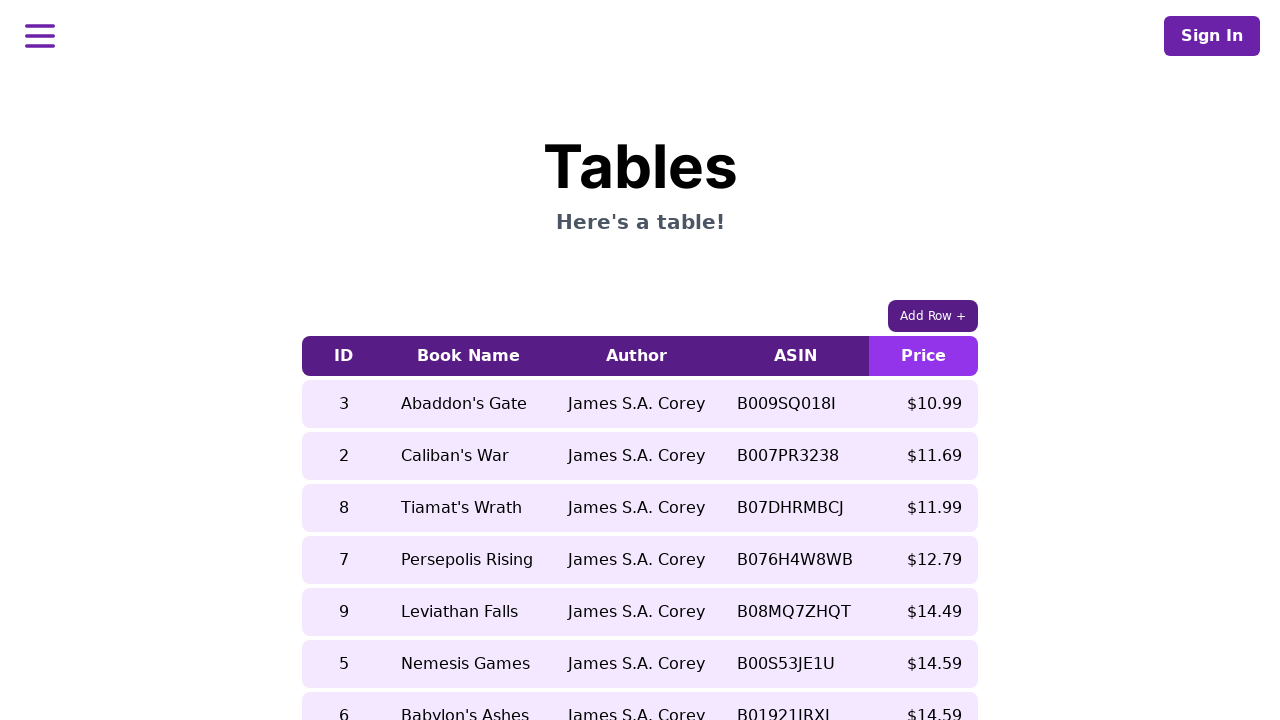

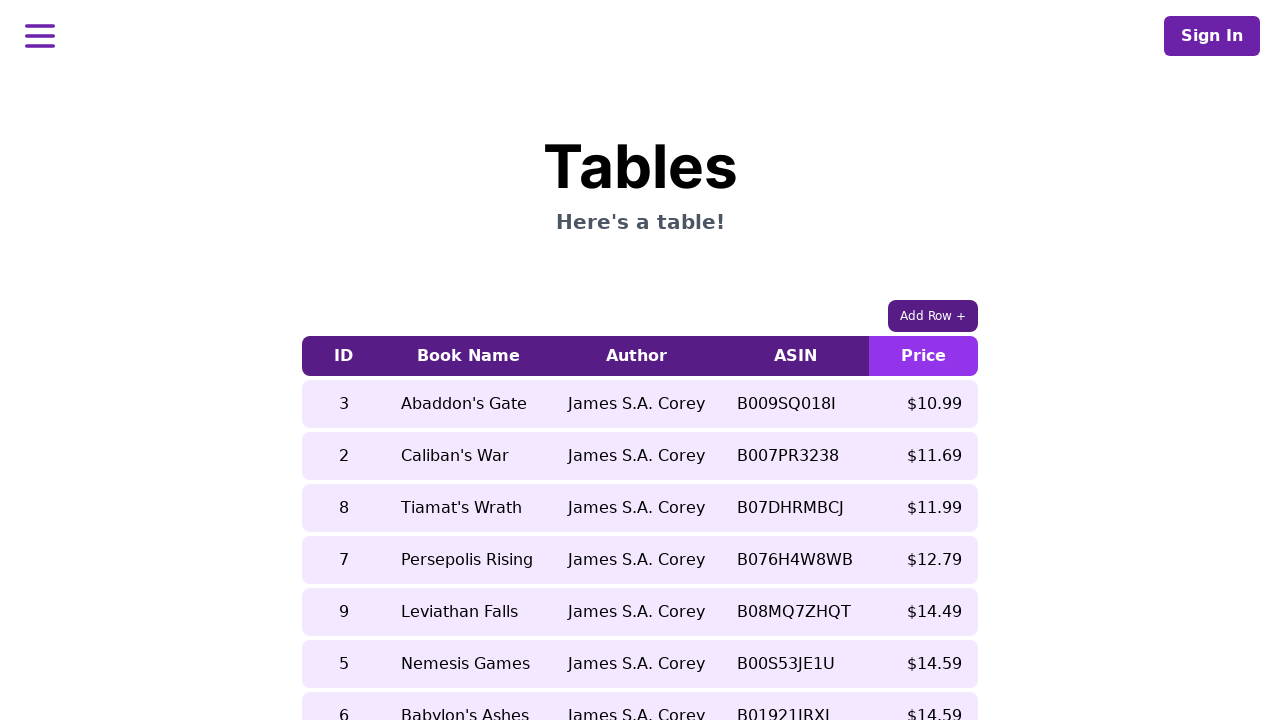